Tests page scrolling functionality by scrolling down 500 pixels

Starting URL: https://practice.automationtesting.in

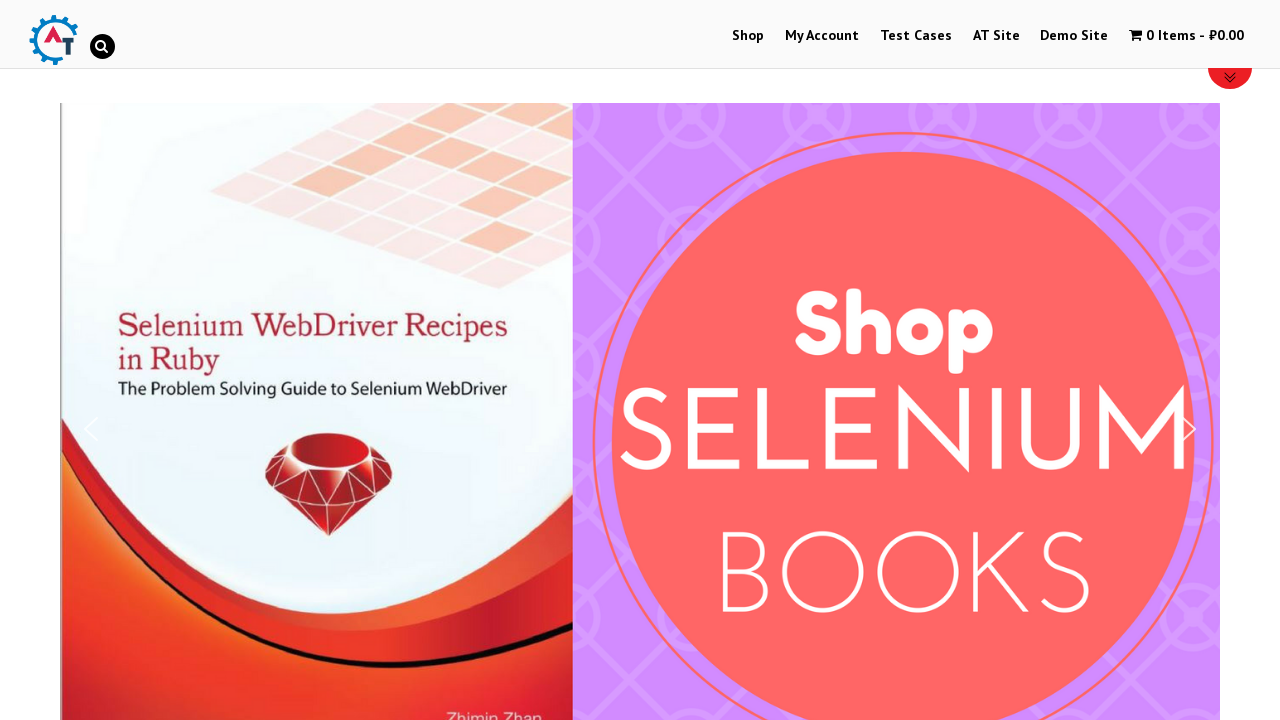

Scrolled down 500 pixels on the page
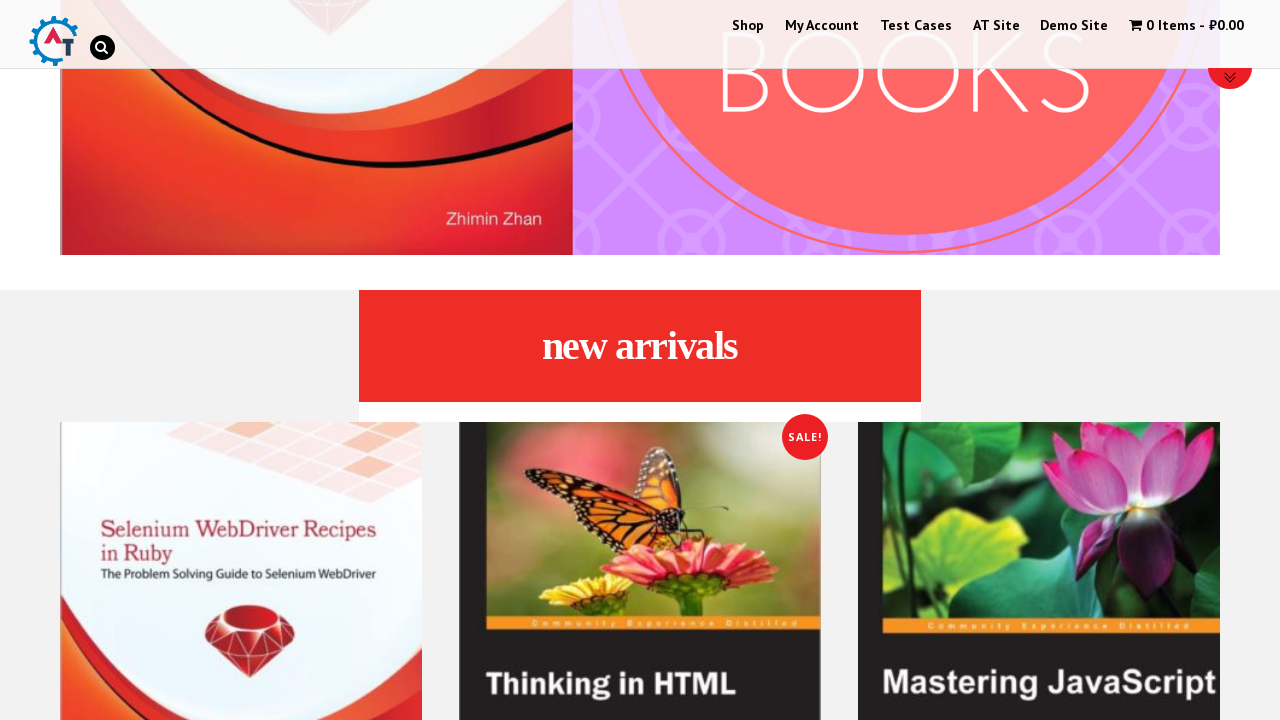

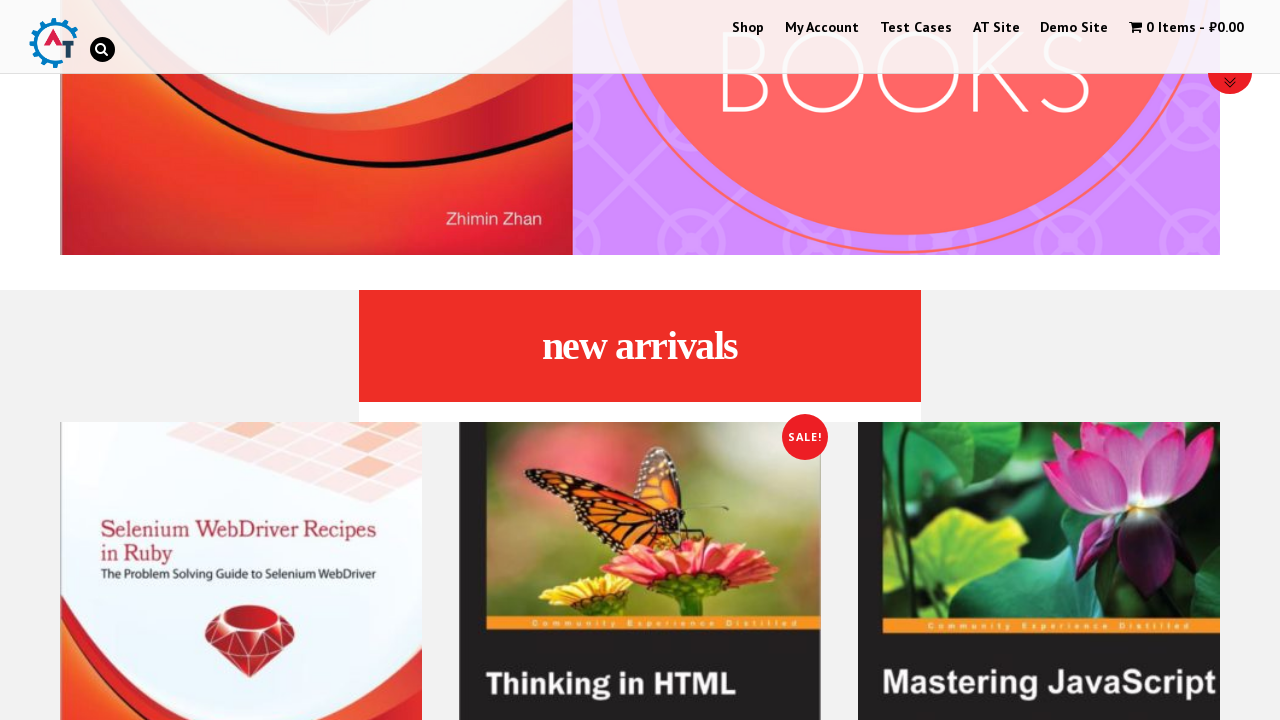